Tests jQuery UI datepicker functionality by switching to iframe, opening the datepicker, navigating to next month, and selecting date 22

Starting URL: https://jqueryui.com/datepicker/

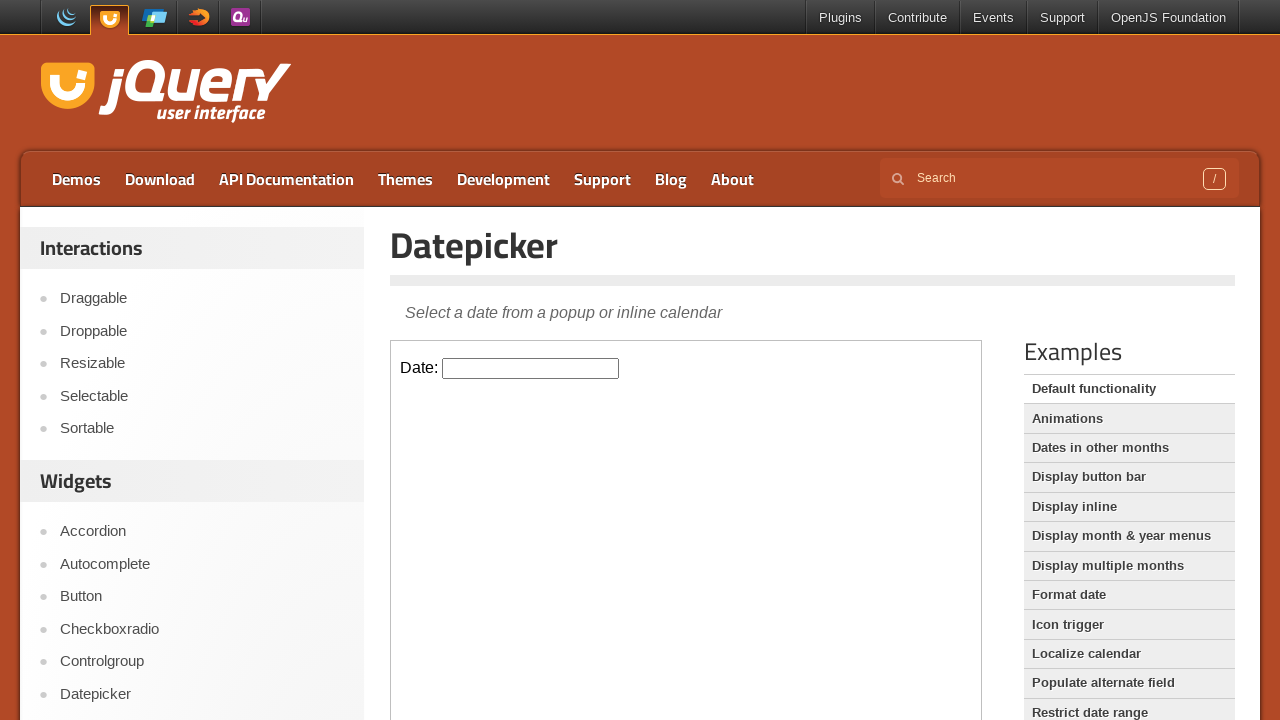

Located datepicker iframe
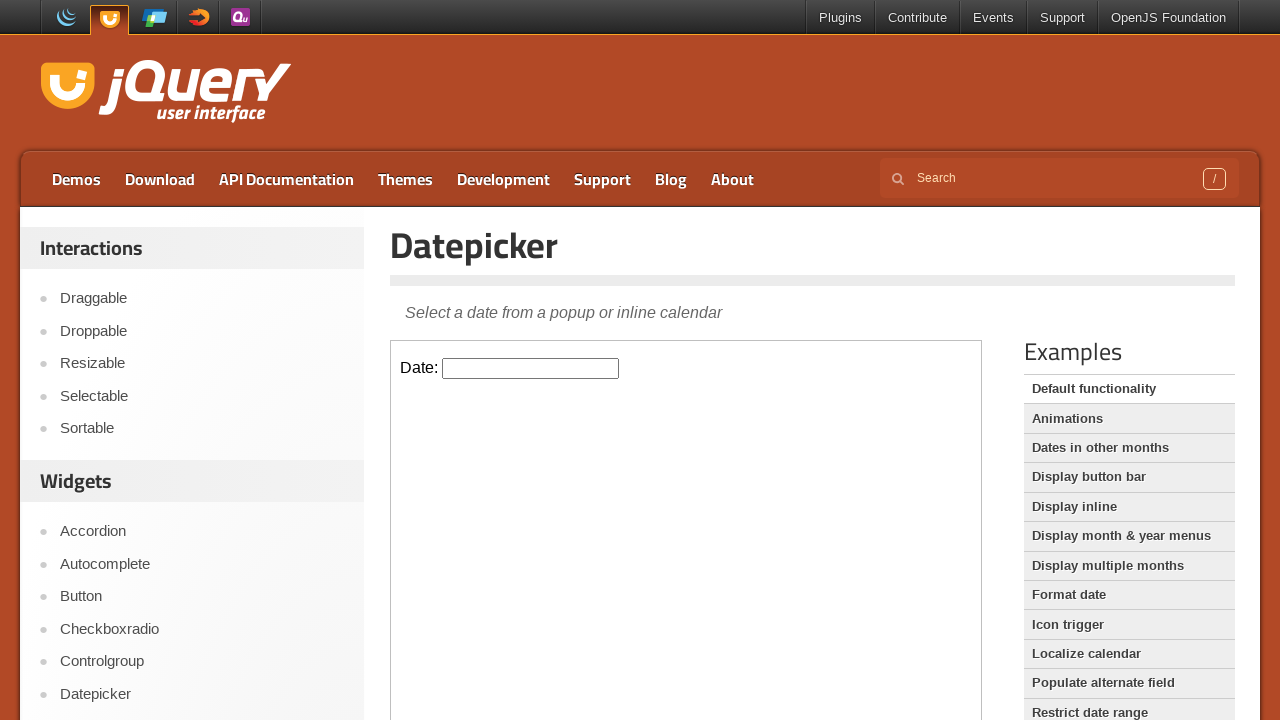

Clicked datepicker input field to open calendar at (531, 368) on iframe.demo-frame >> internal:control=enter-frame >> #datepicker
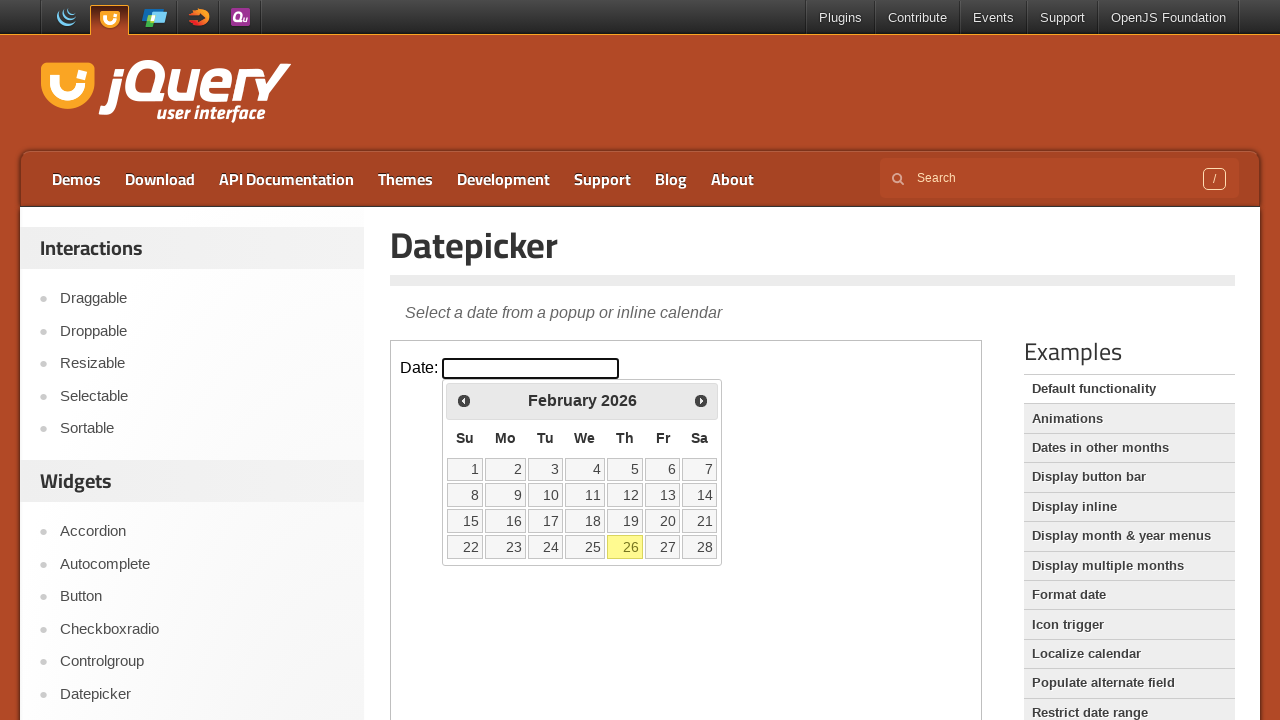

Clicked Next button to navigate to next month at (701, 400) on iframe.demo-frame >> internal:control=enter-frame >> a[title='Next']
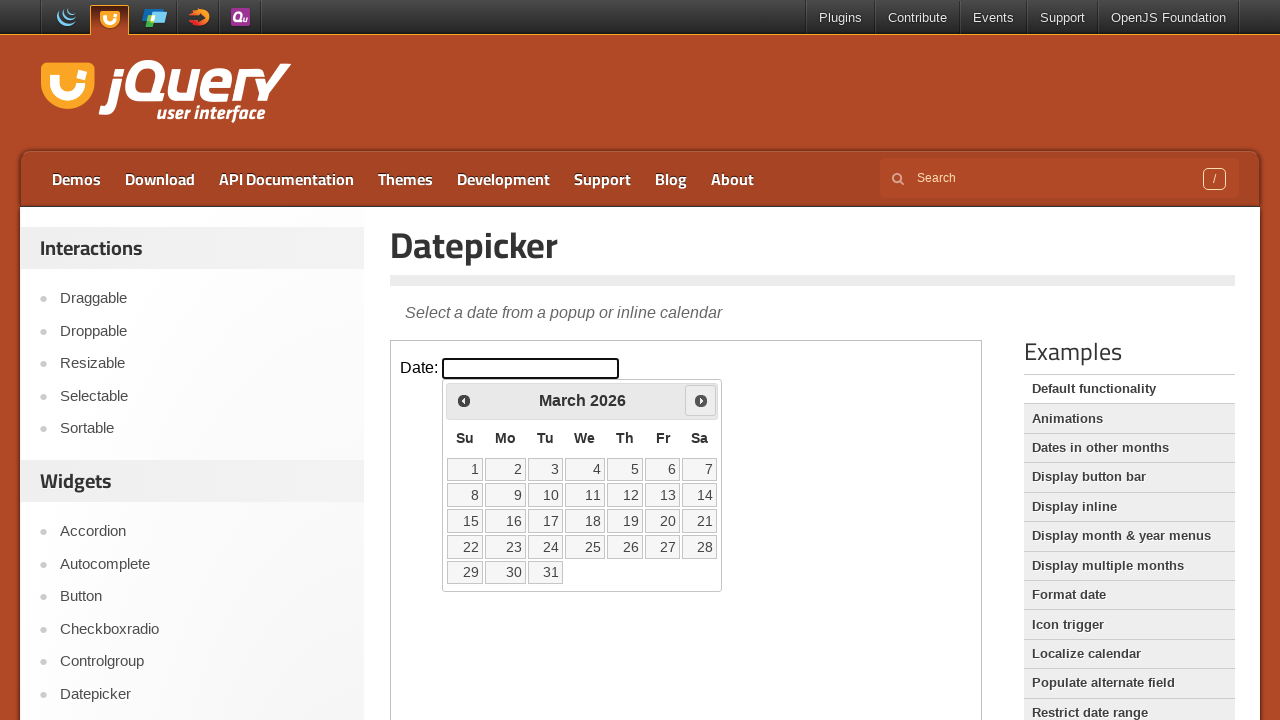

Selected date 22 from the calendar at (465, 547) on iframe.demo-frame >> internal:control=enter-frame >> a:text('22')
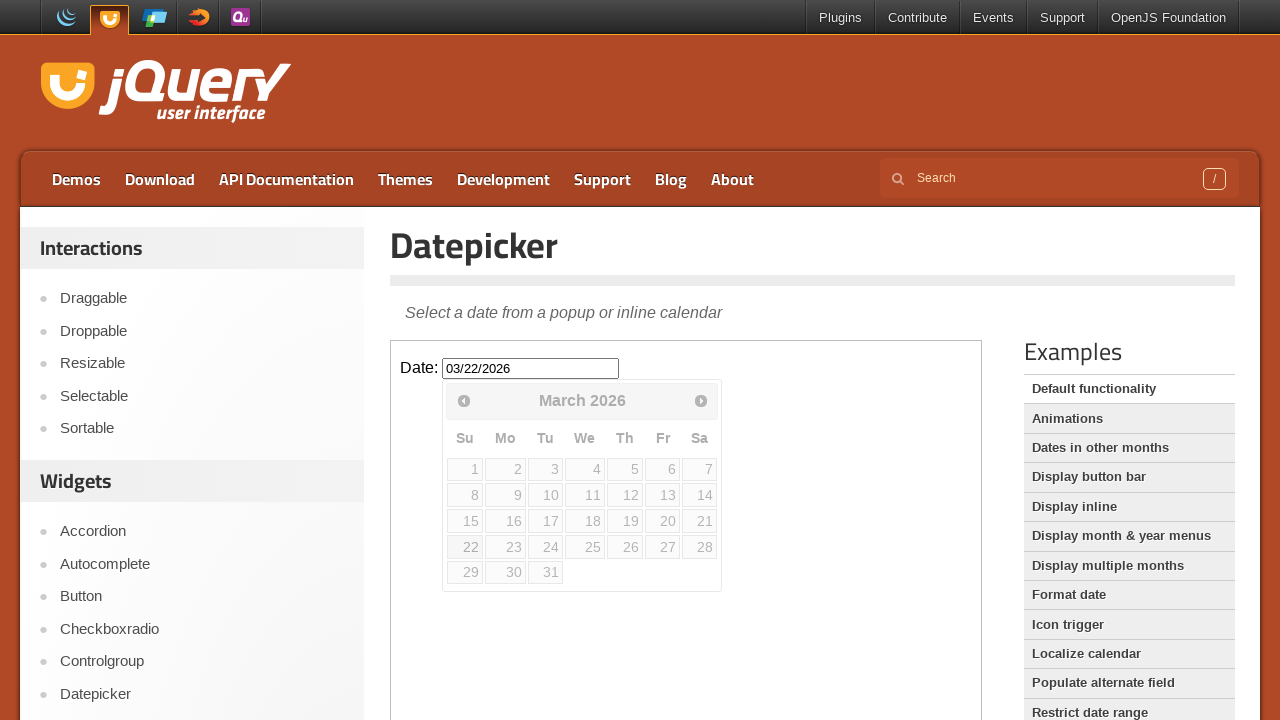

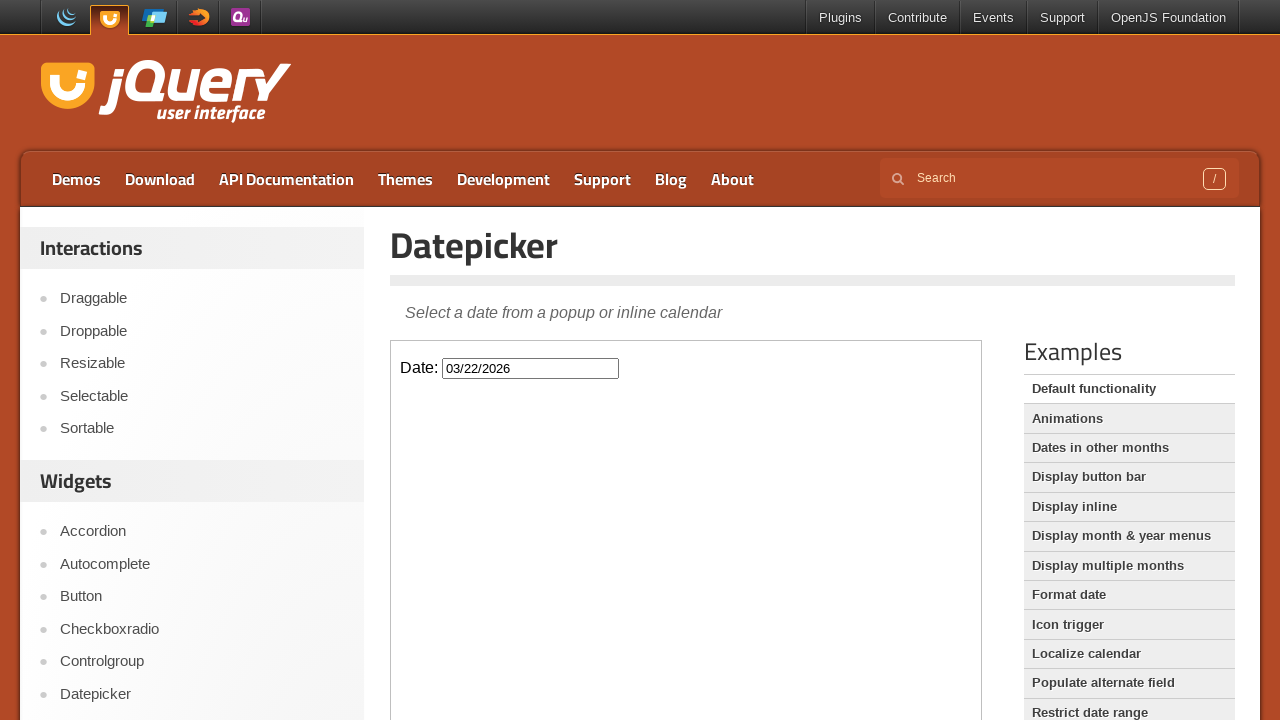